Verifies that product cards display prices with the ruble symbol and numeric values

Starting URL: http://intershop5.skillbox.ru/

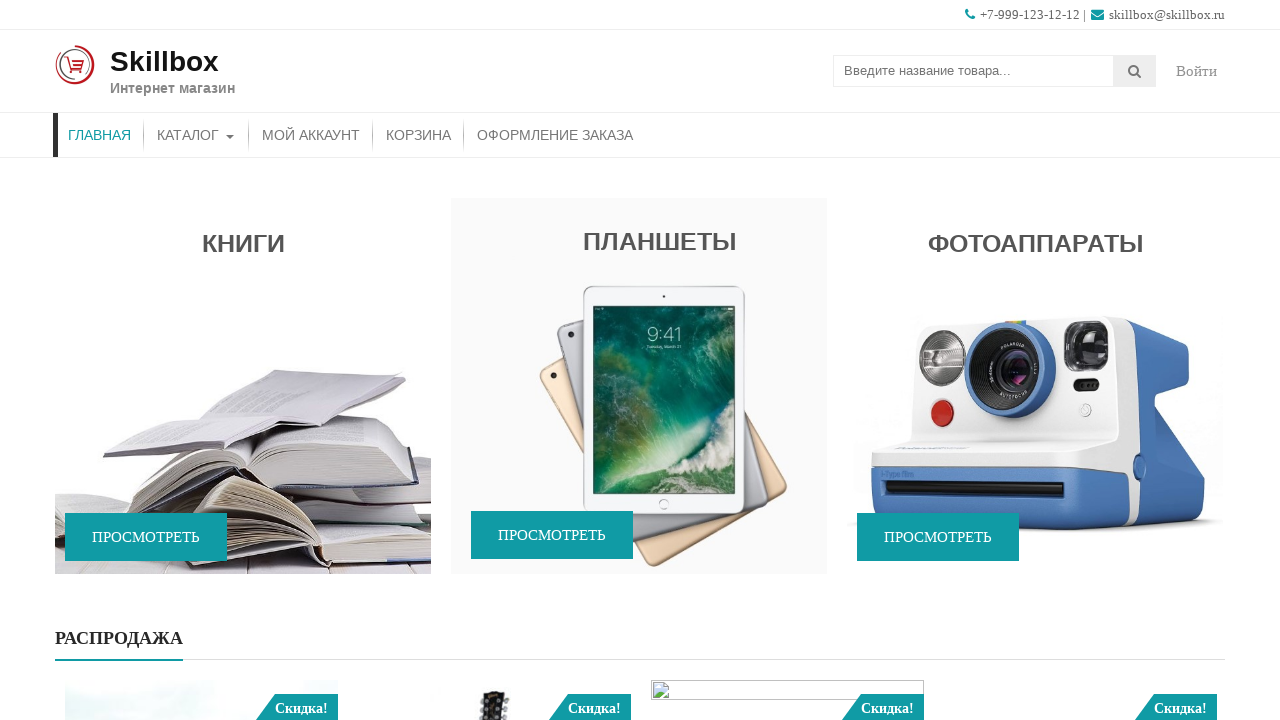

Scrolled down 3500px to product slider section
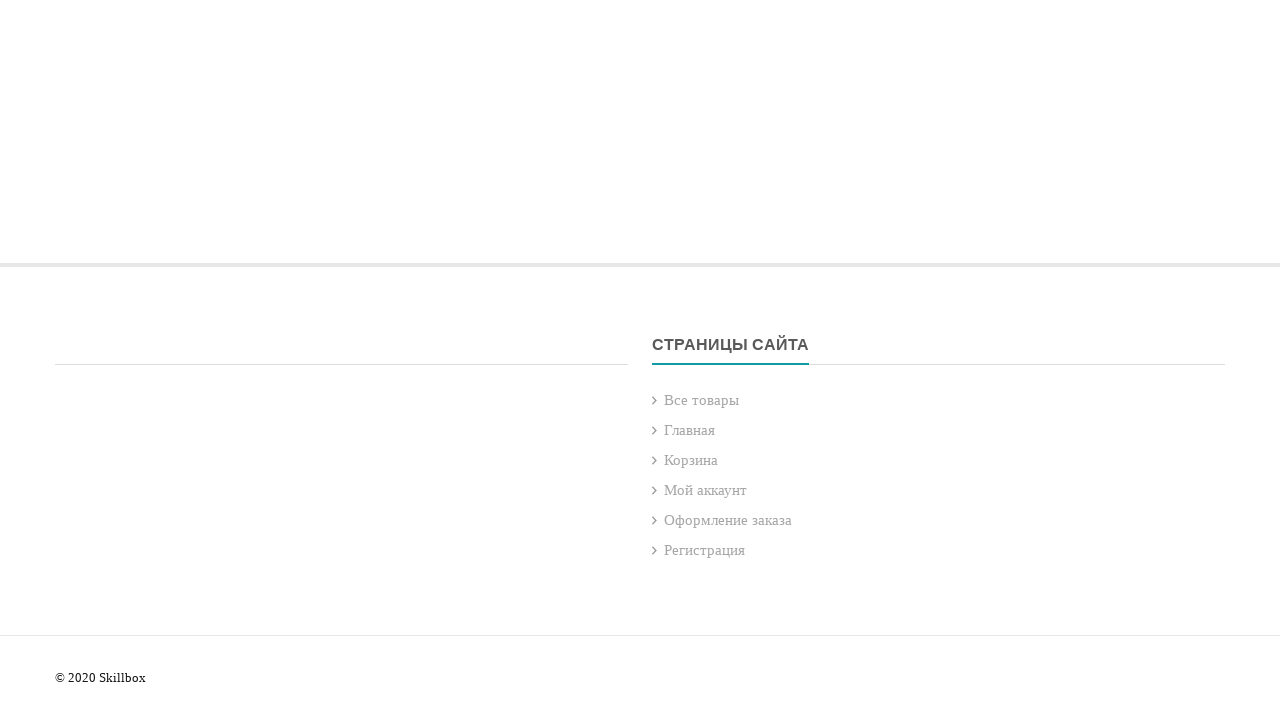

Product cards in slider are now visible
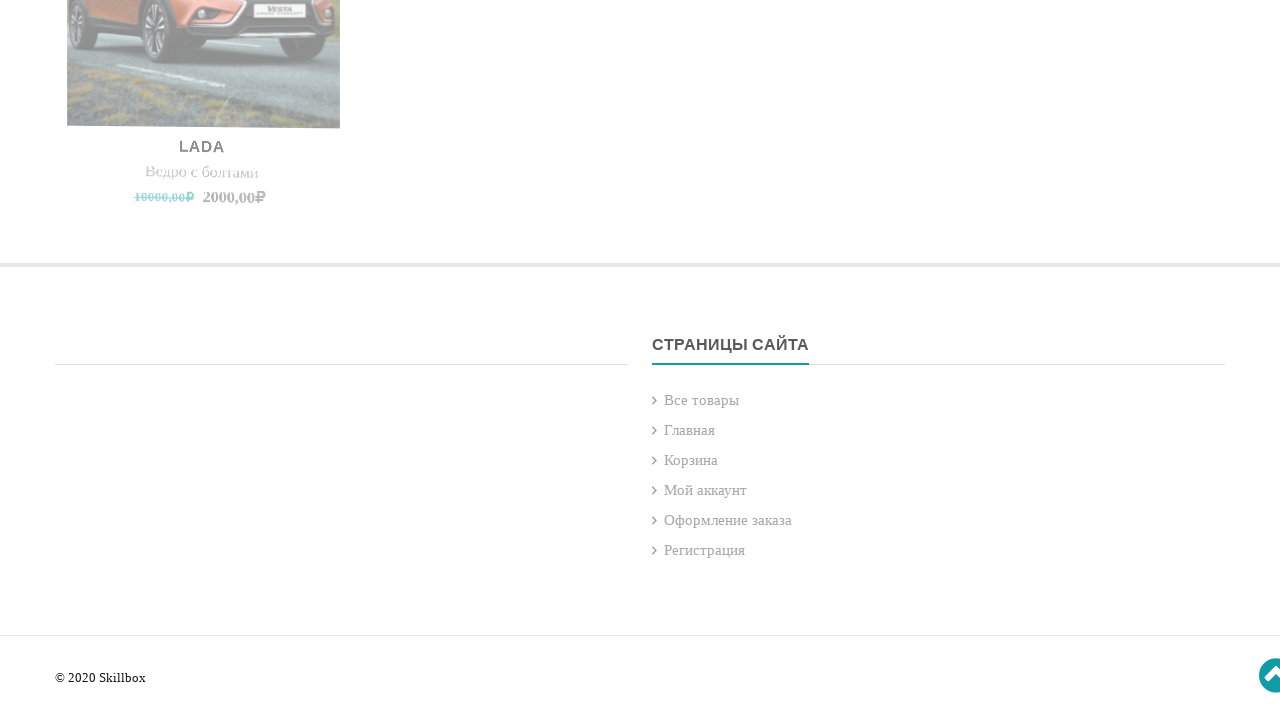

Price elements with ruble symbol are displayed on product cards
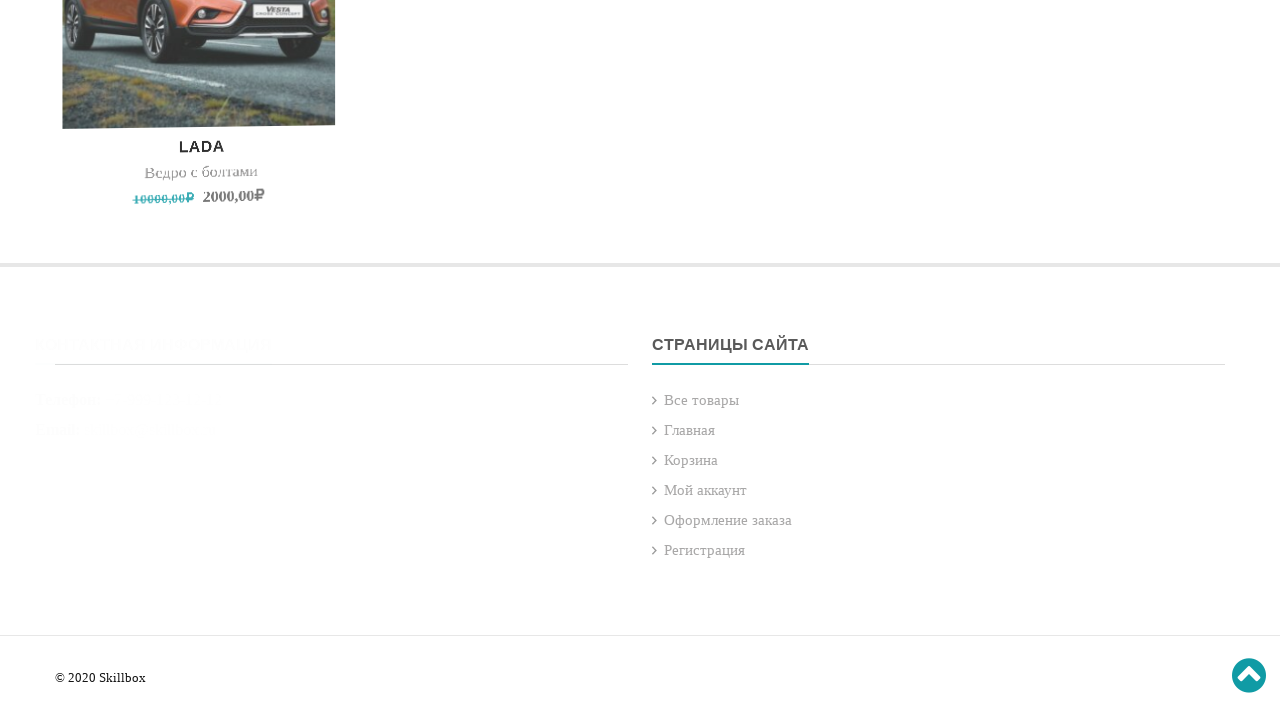

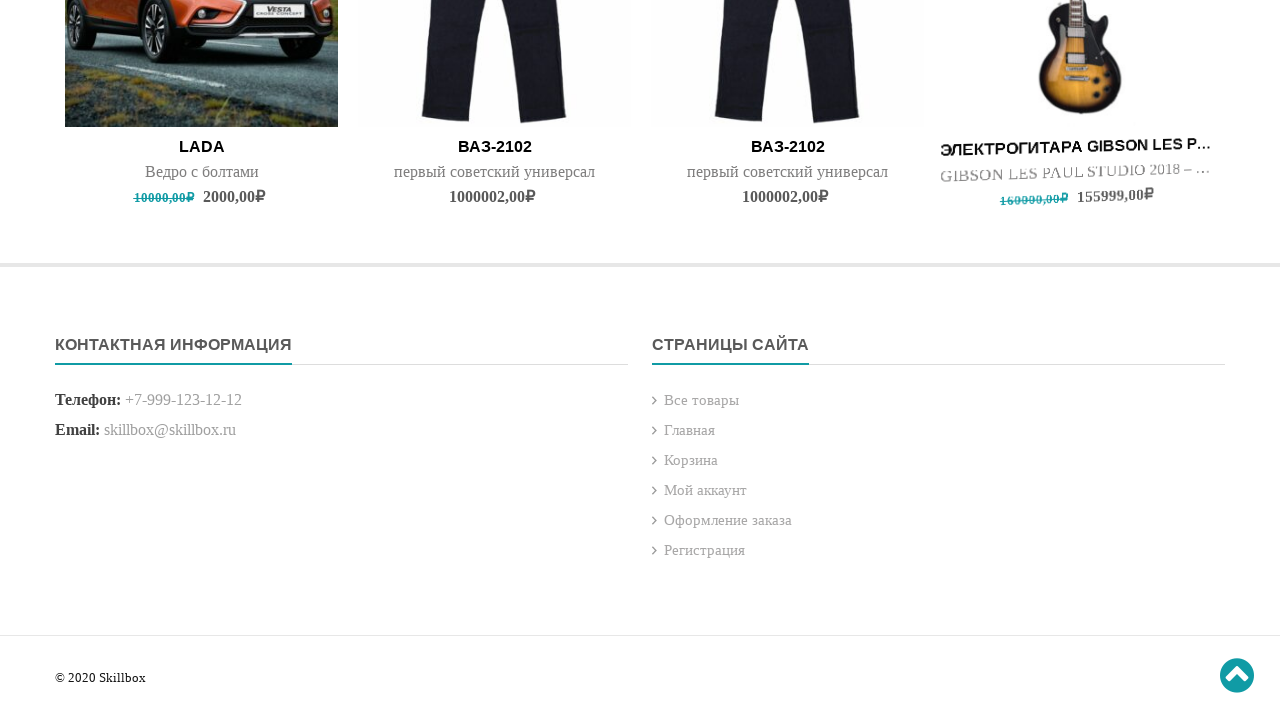